Tests scrolling to elements on a page and filling in a name field and date field on a form that requires scrolling to access

Starting URL: https://formy-project.herokuapp.com/scroll

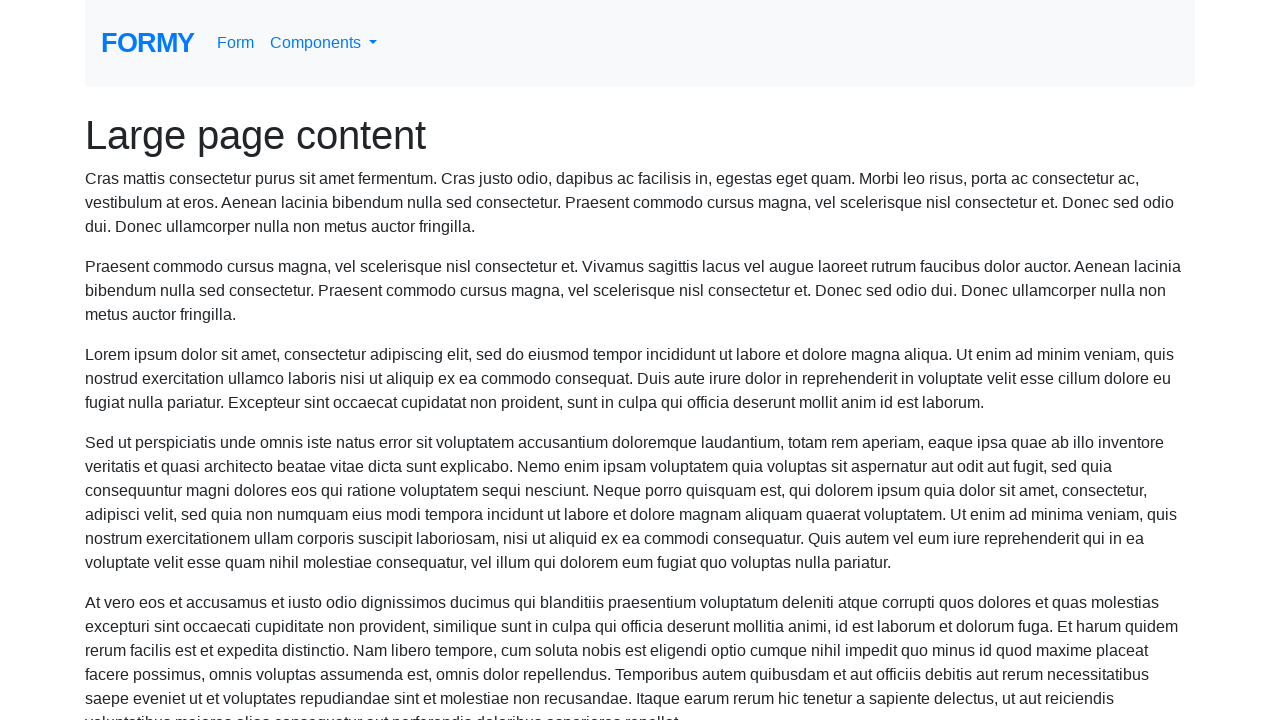

Located the name field element
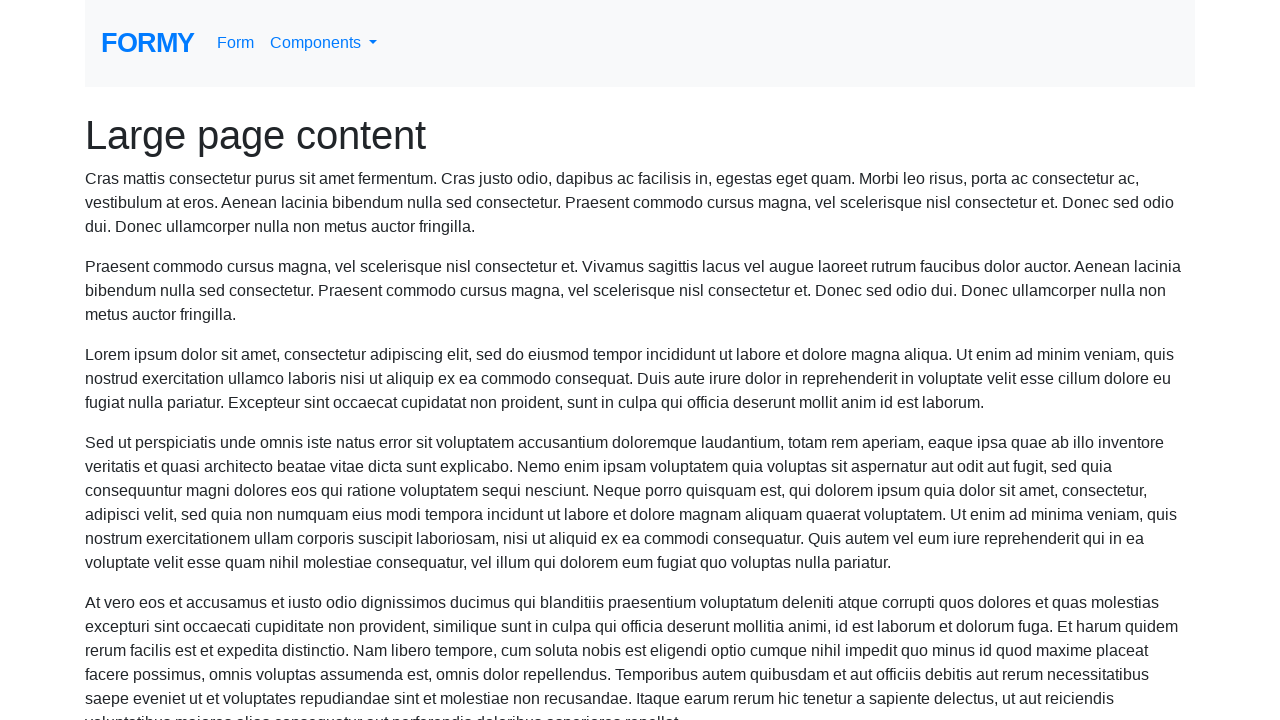

Scrolled to name field
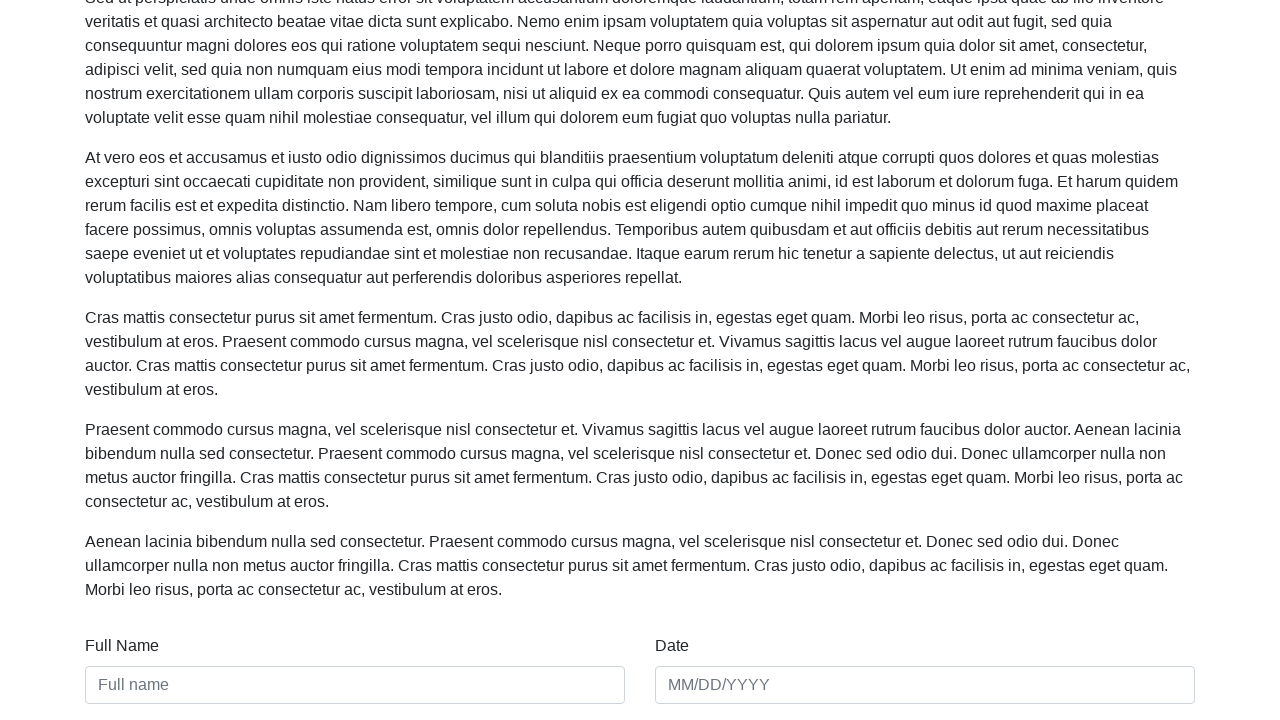

Filled name field with 'Marcus' on #name
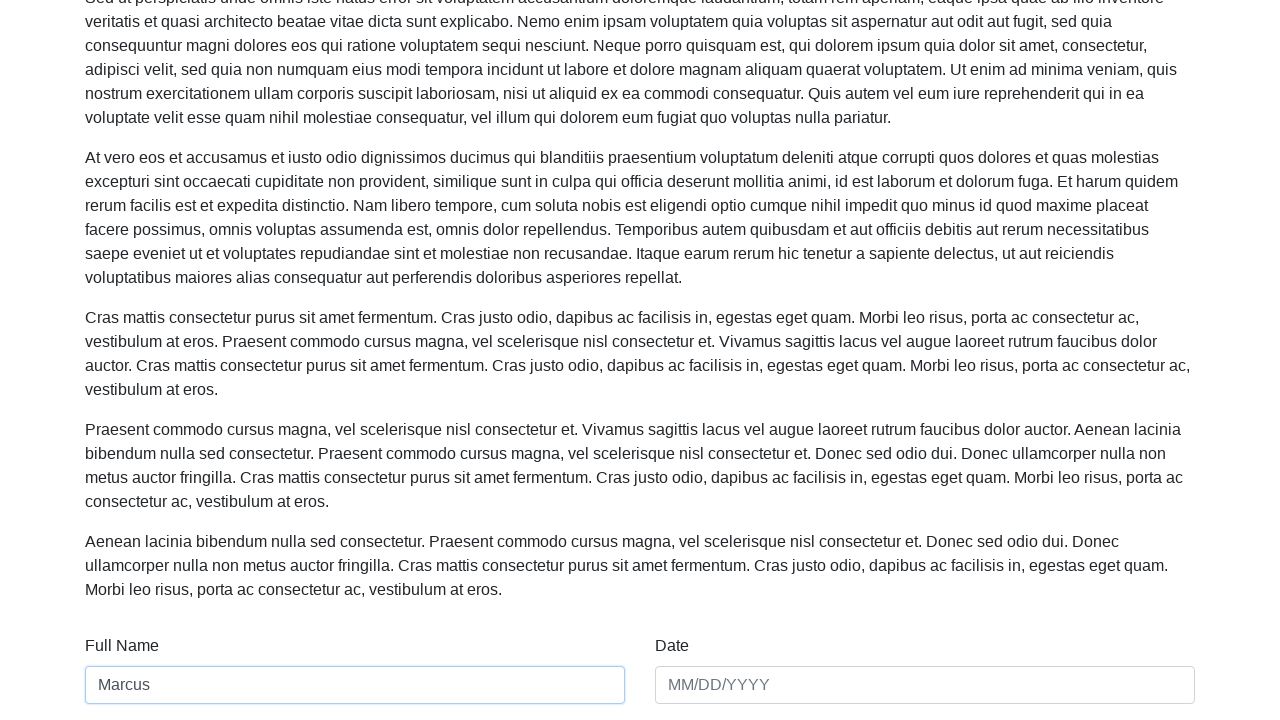

Located the date field element
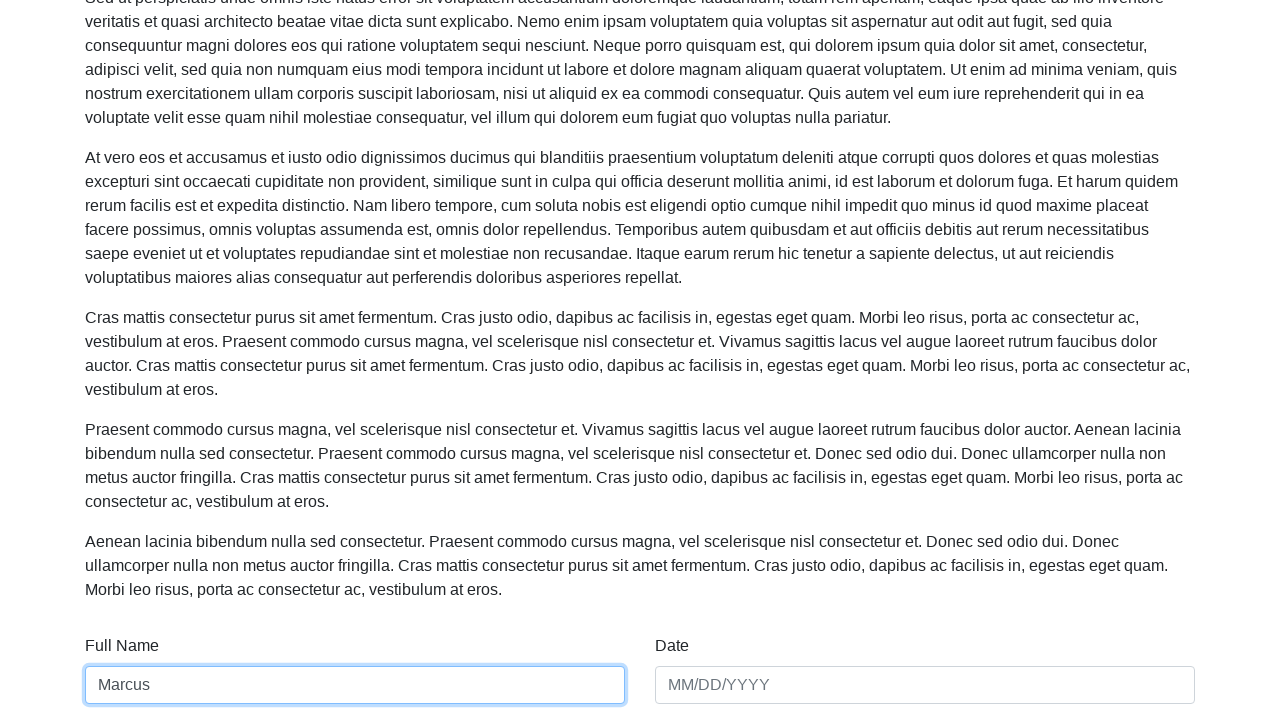

Scrolled to date field
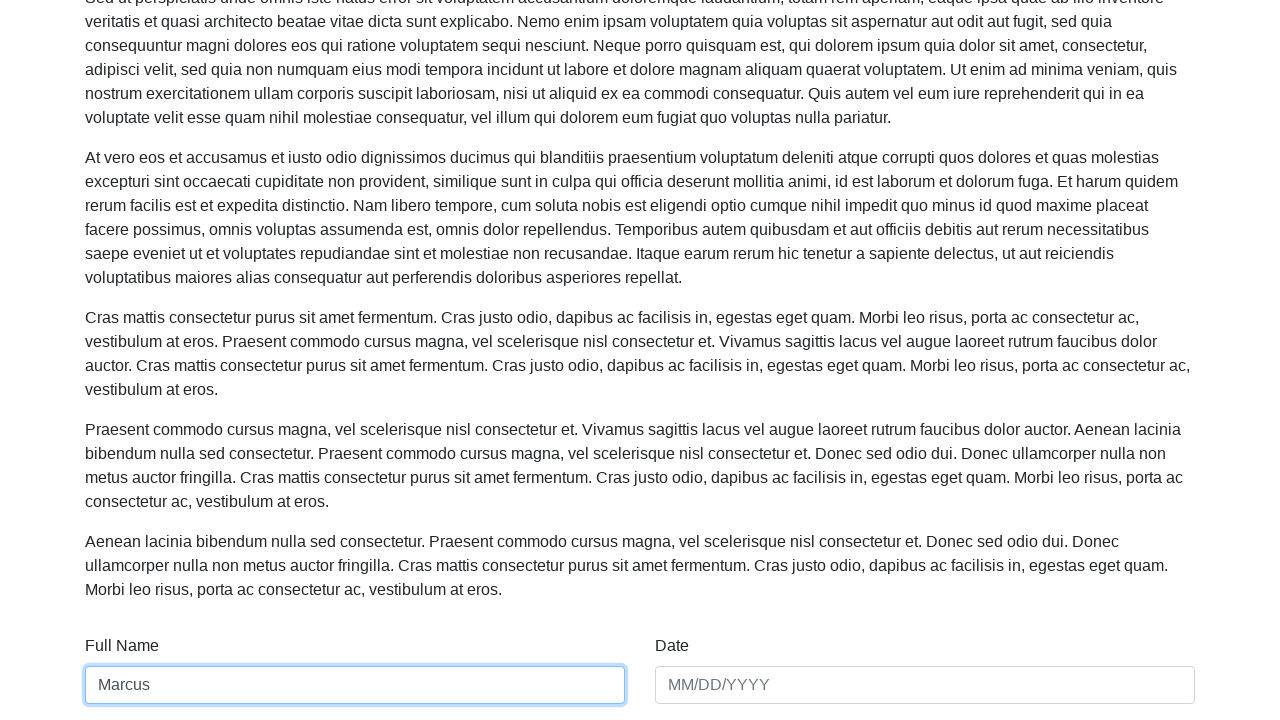

Filled date field with '03/15/2024' on #date
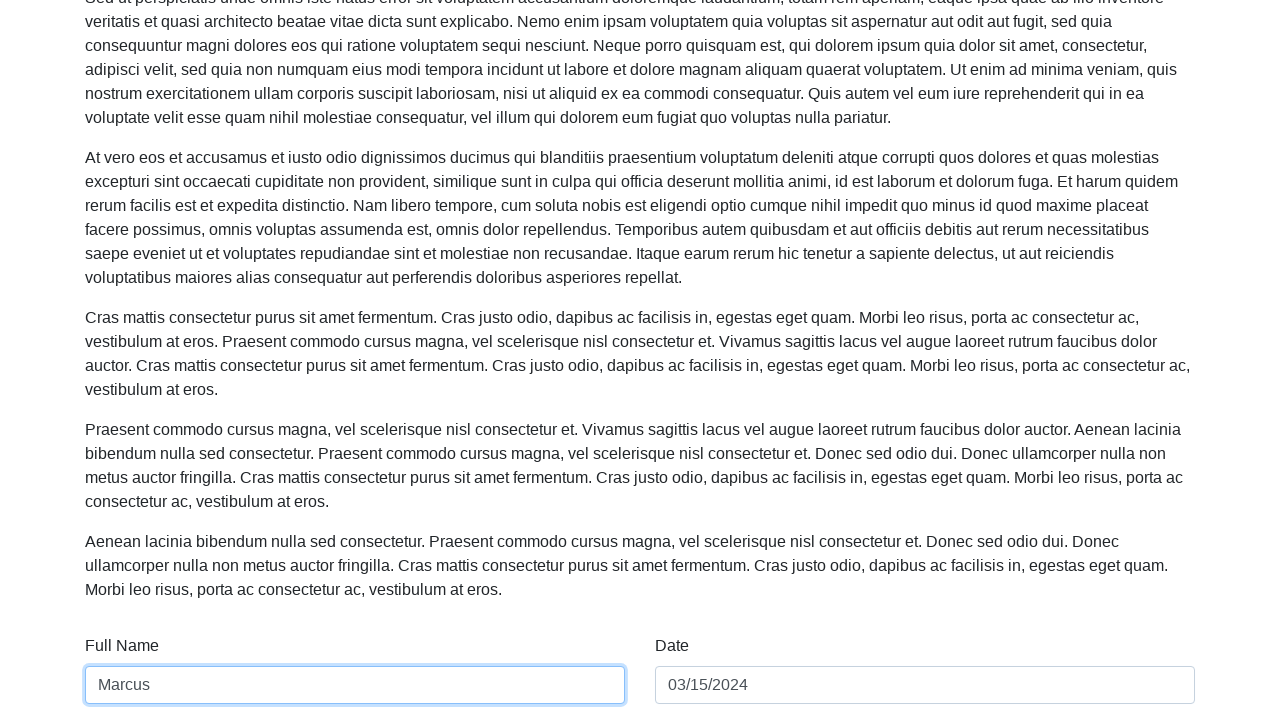

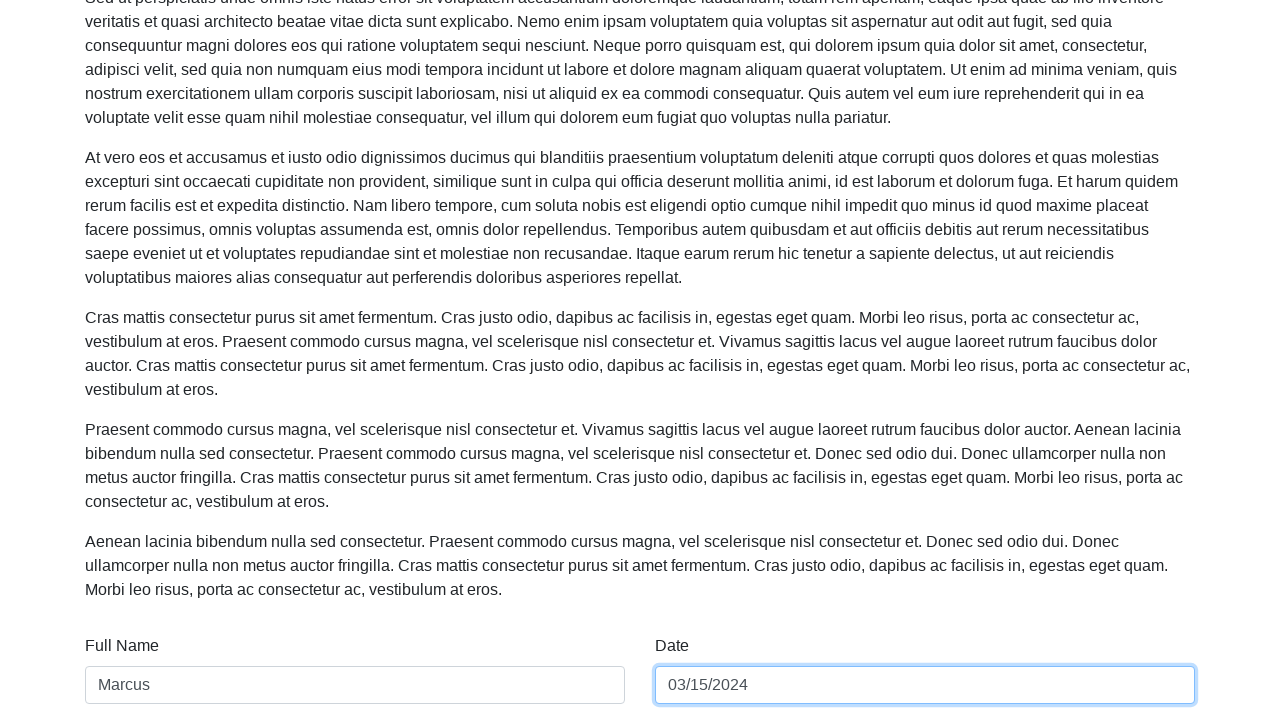